Tests slider interaction by clicking and dragging a slider handle horizontally

Starting URL: https://jqueryui.com/slider/

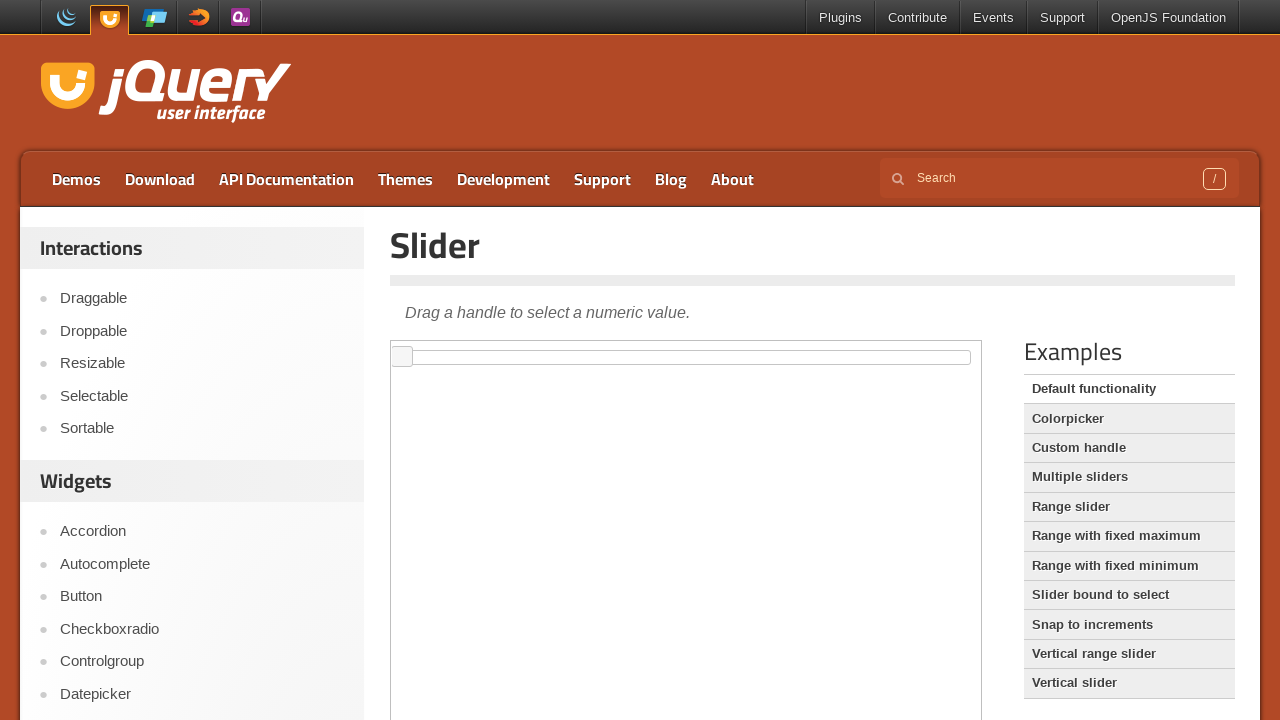

Located demo iframe
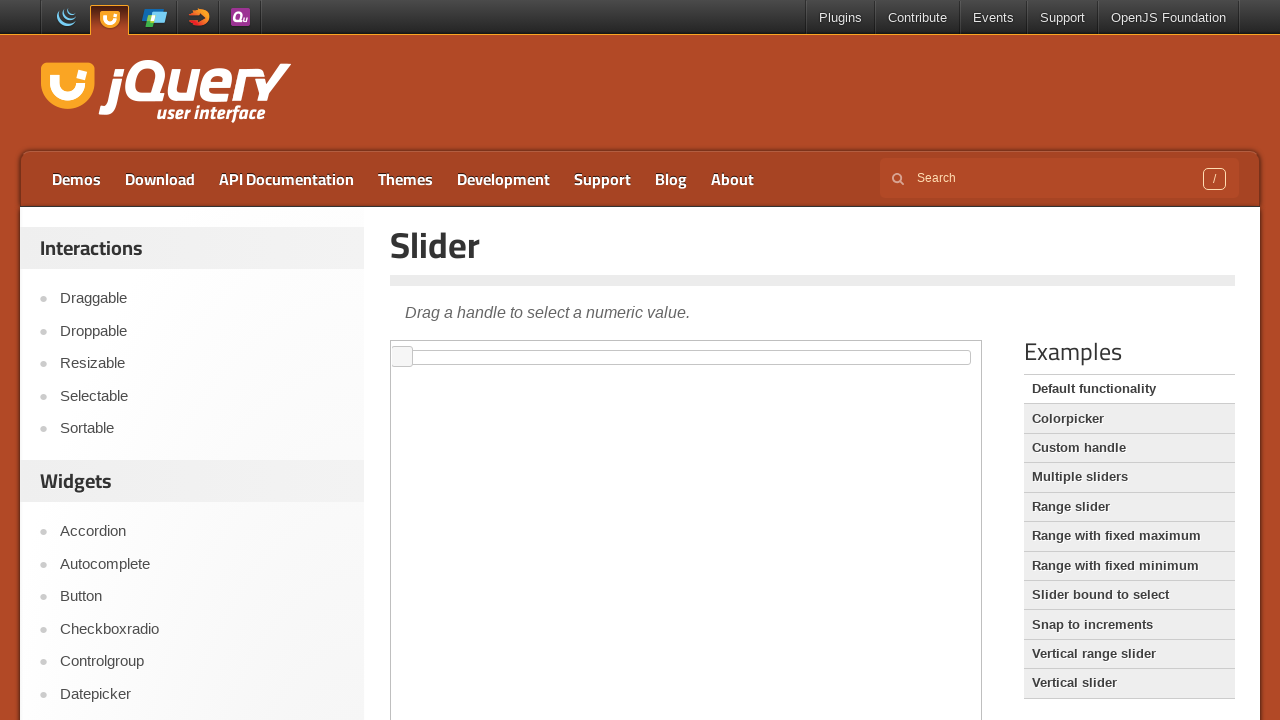

Located slider handle element
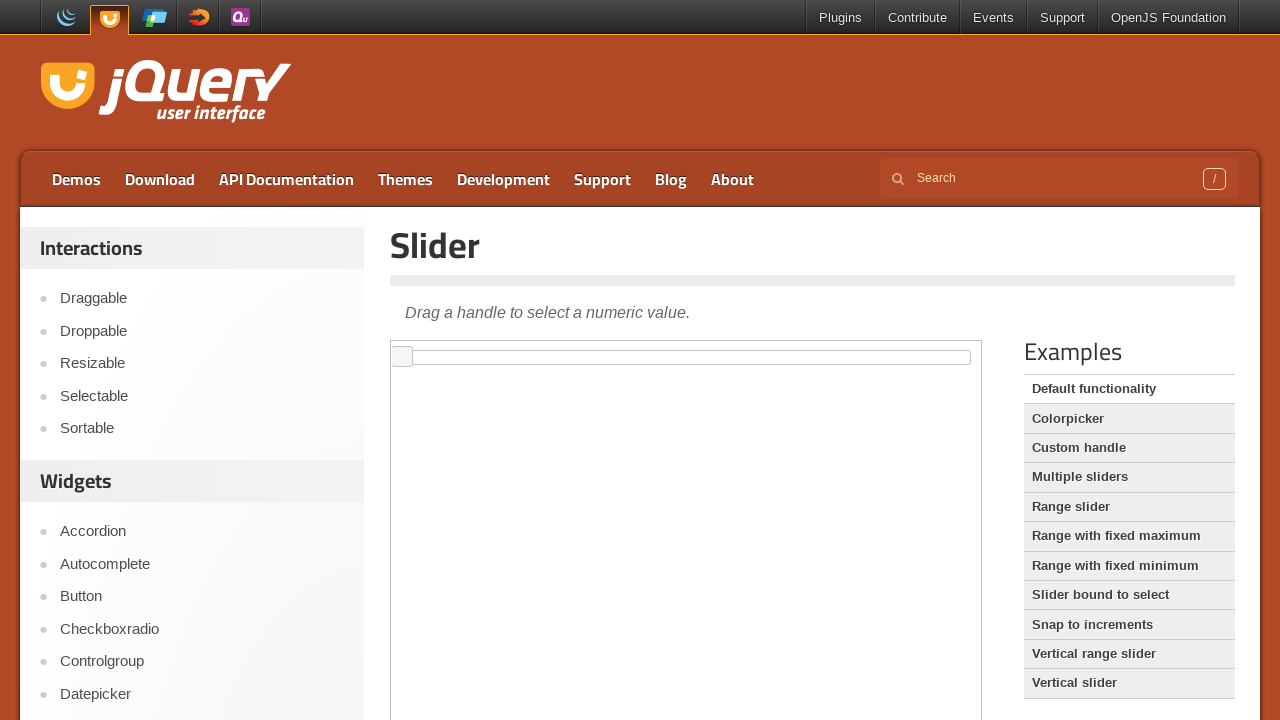

Retrieved slider handle bounding box
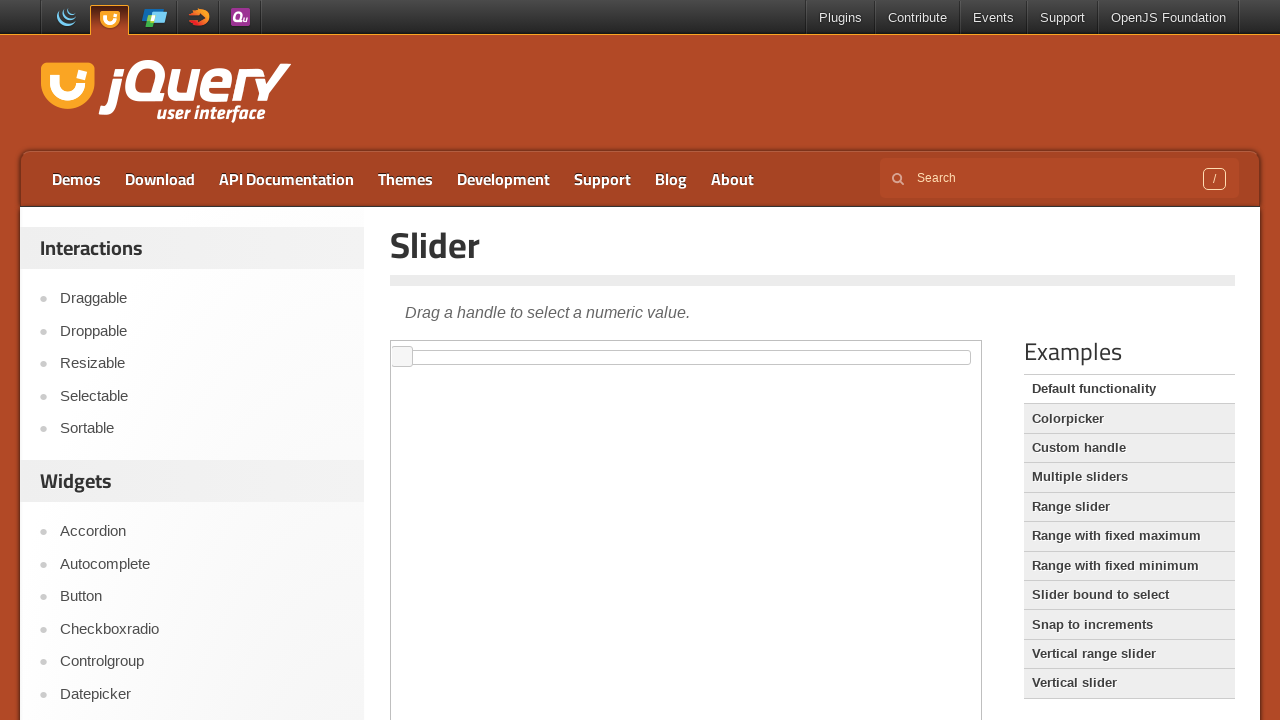

Moved mouse to center of slider handle at (402, 357)
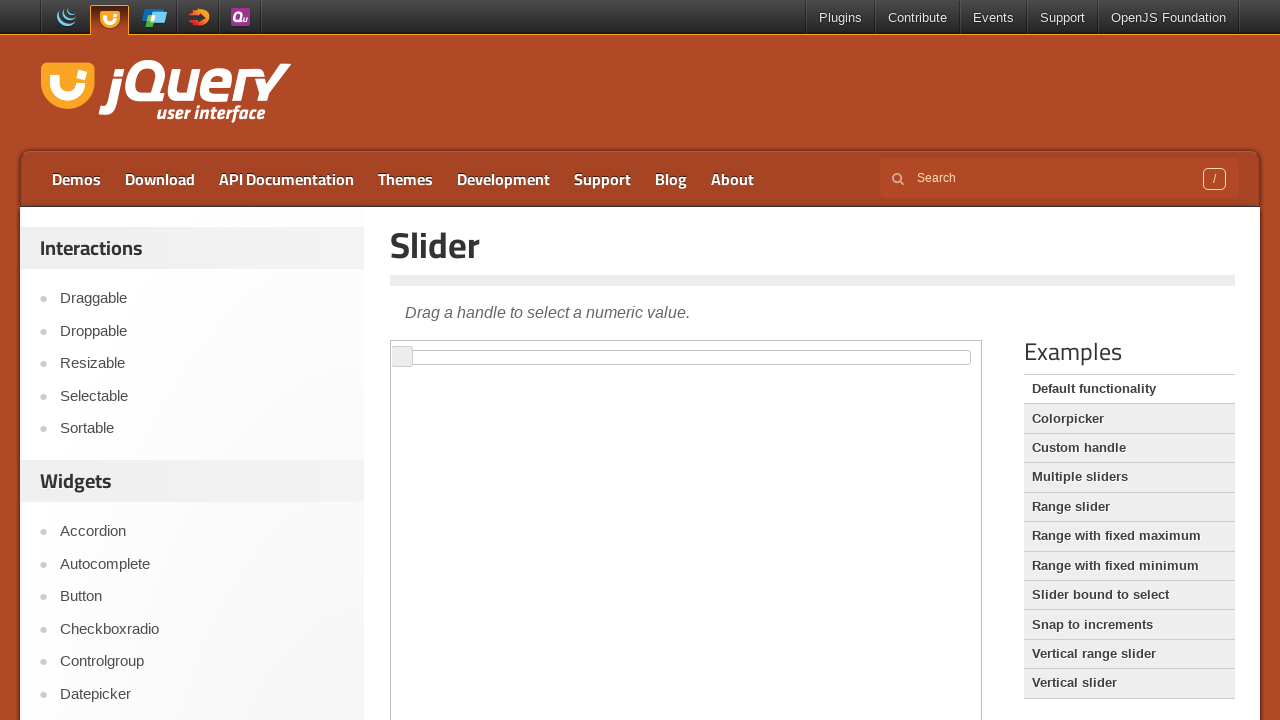

Pressed mouse button down on slider handle at (402, 357)
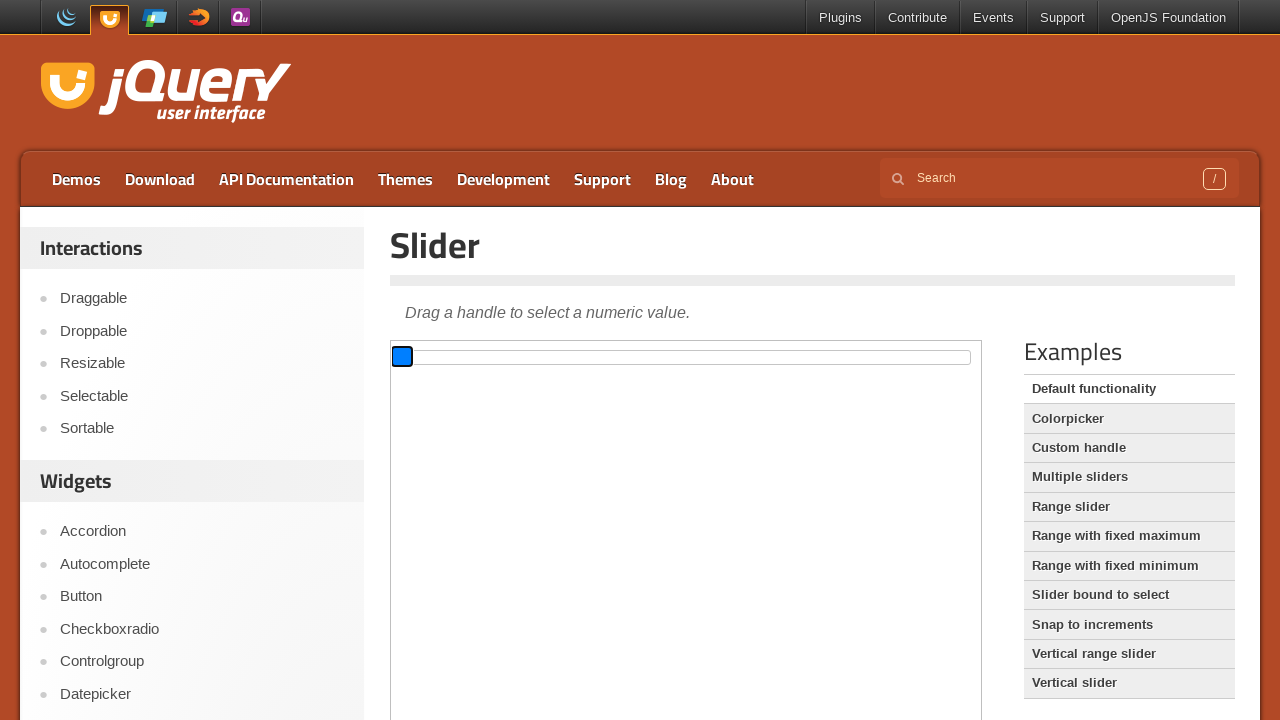

Dragged slider handle 100 pixels to the right at (502, 357)
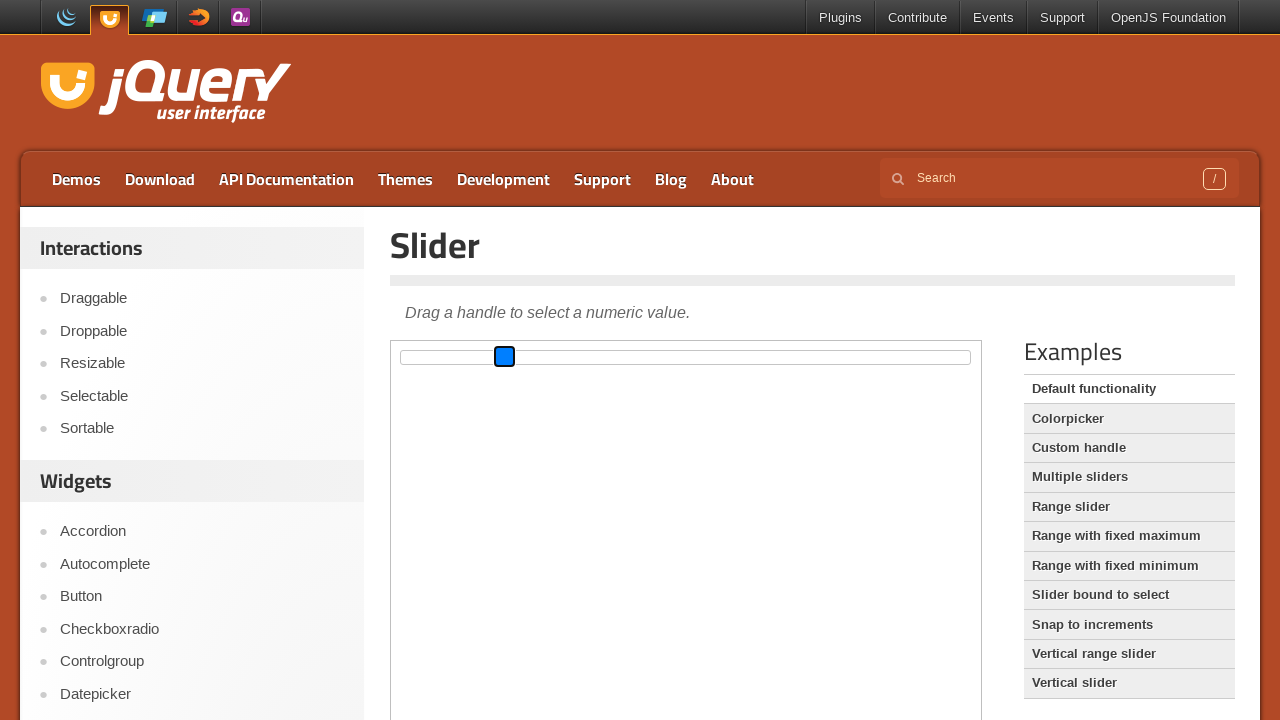

Released mouse button, completing slider drag interaction at (502, 357)
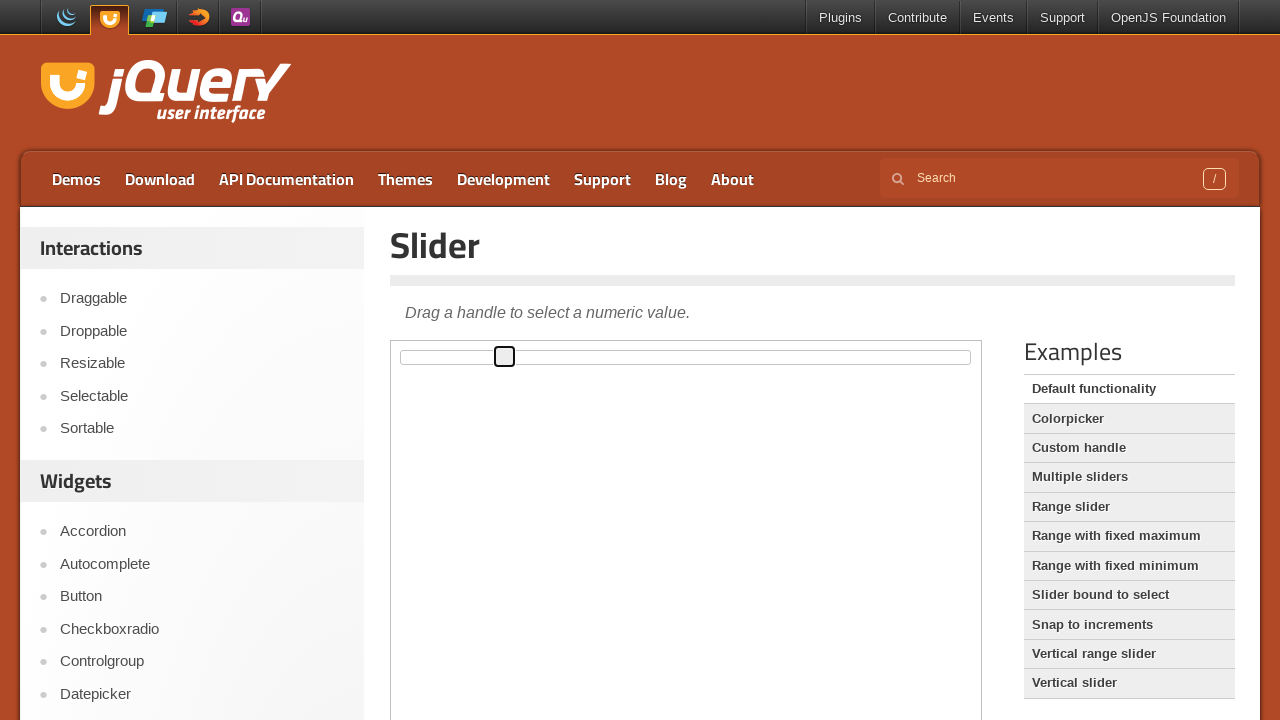

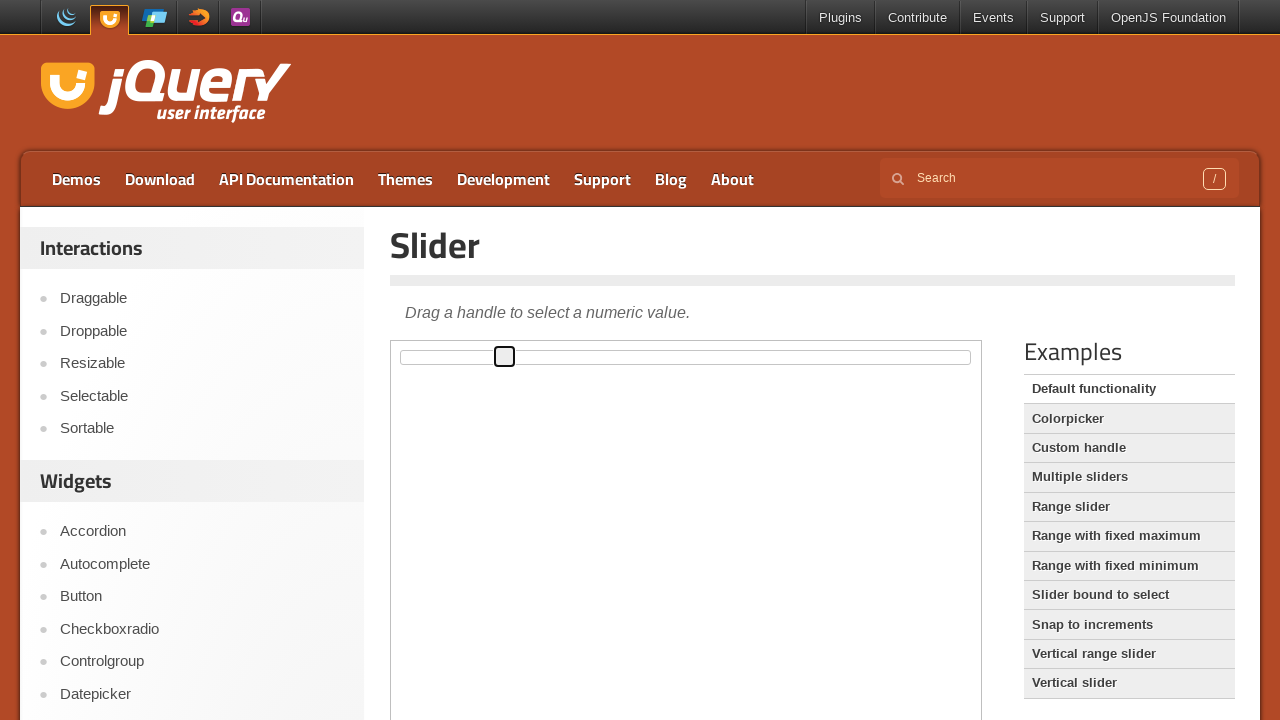